Fills out a practice automation form with personal details including name, gender, hobbies, date of birth, subjects, phone number, address, and state/city selection, then verifies the submission confirmation modal displays the correct information.

Starting URL: https://demoqa.com/automation-practice-form

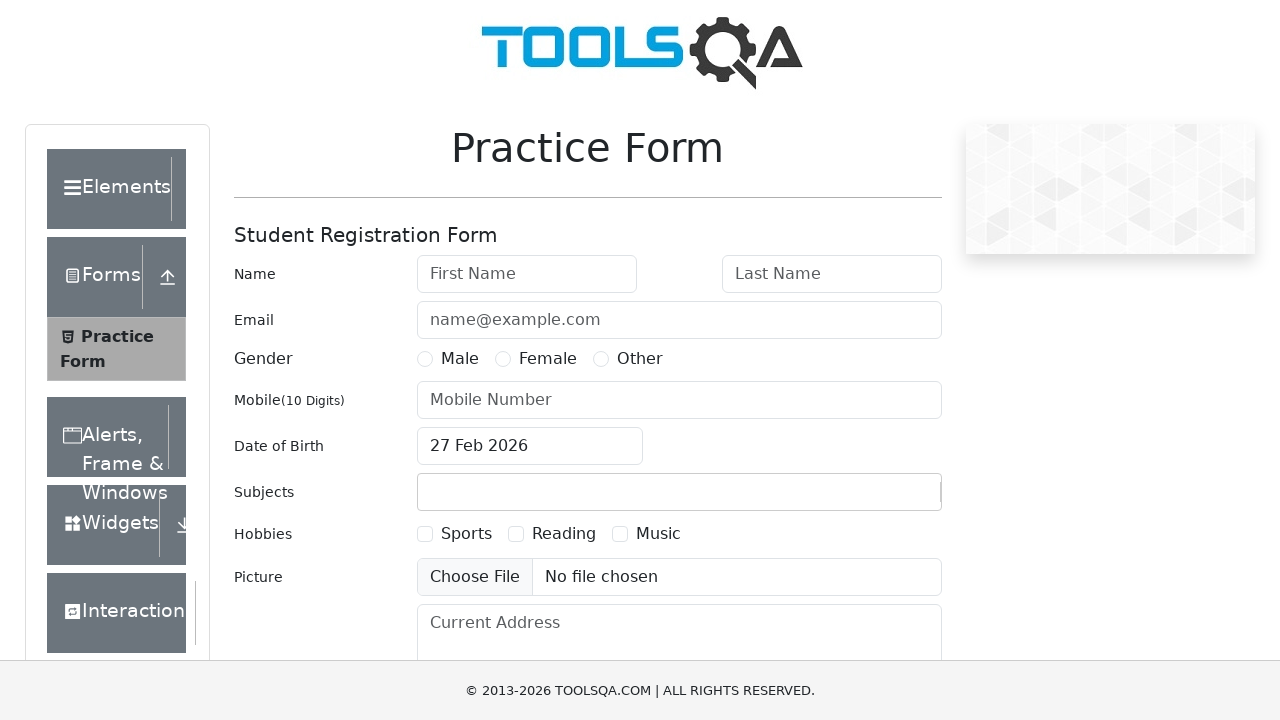

Filled first name field with 'Shiva' on #firstName
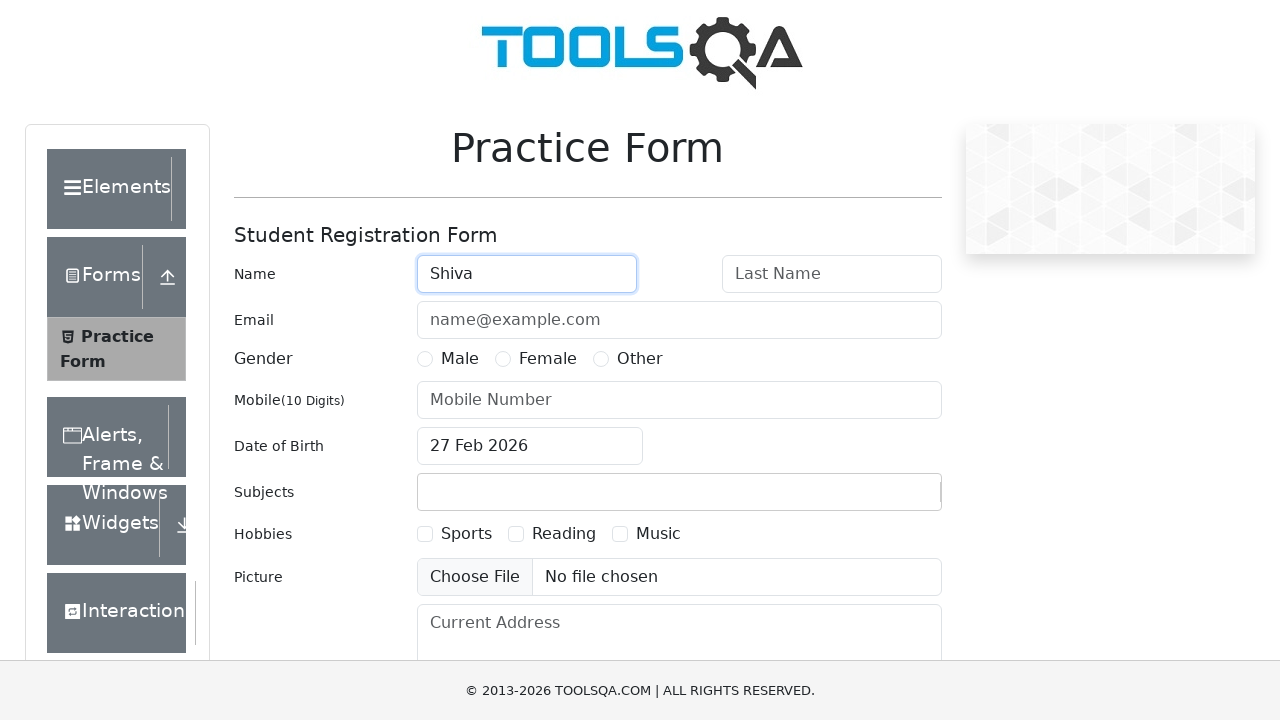

Filled last name field with 'Ivanova' on #lastName
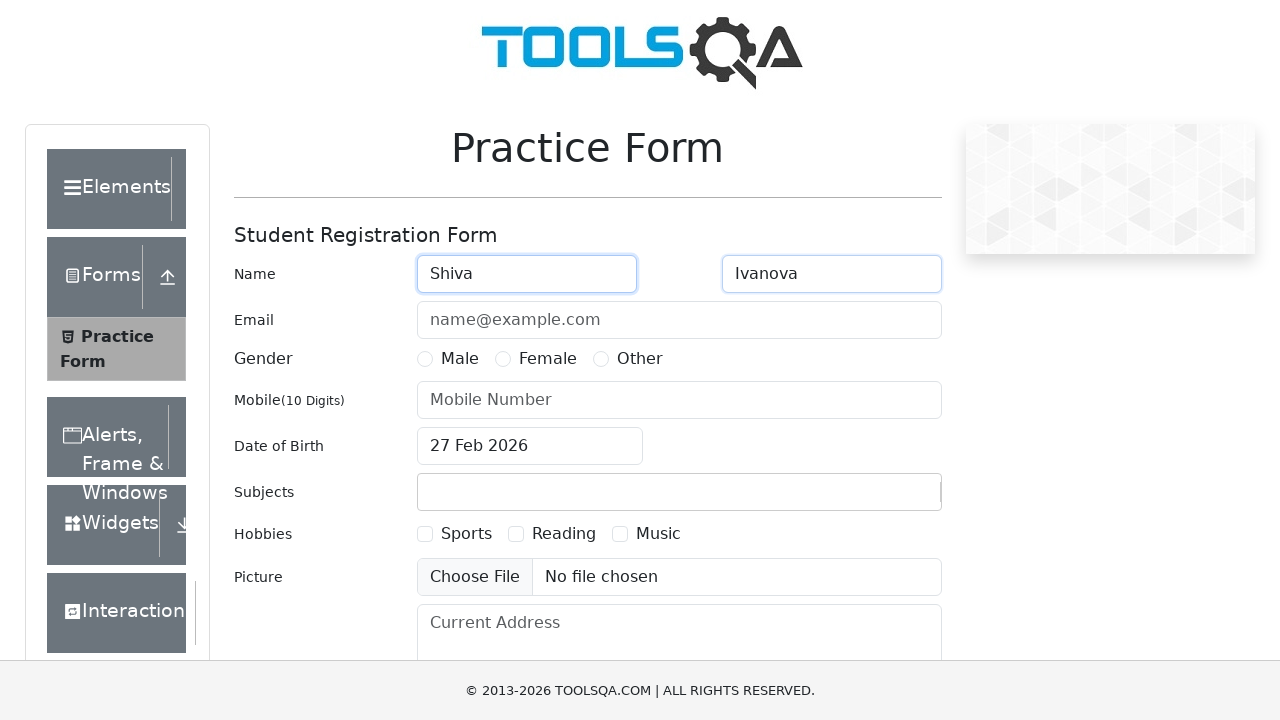

Selected gender 'Other' at (640, 359) on #genterWrapper >> internal:text="Other"i
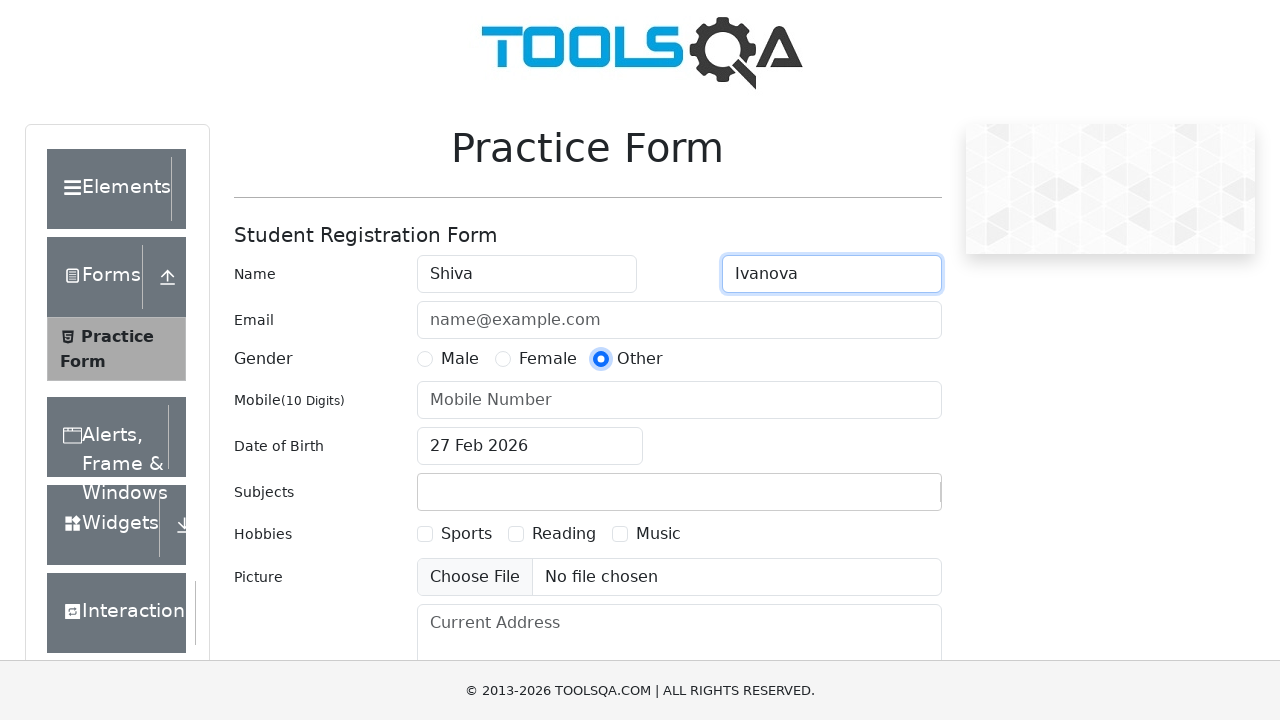

Selected hobby 'Reading' at (564, 534) on #hobbiesWrapper >> internal:text="Reading"i
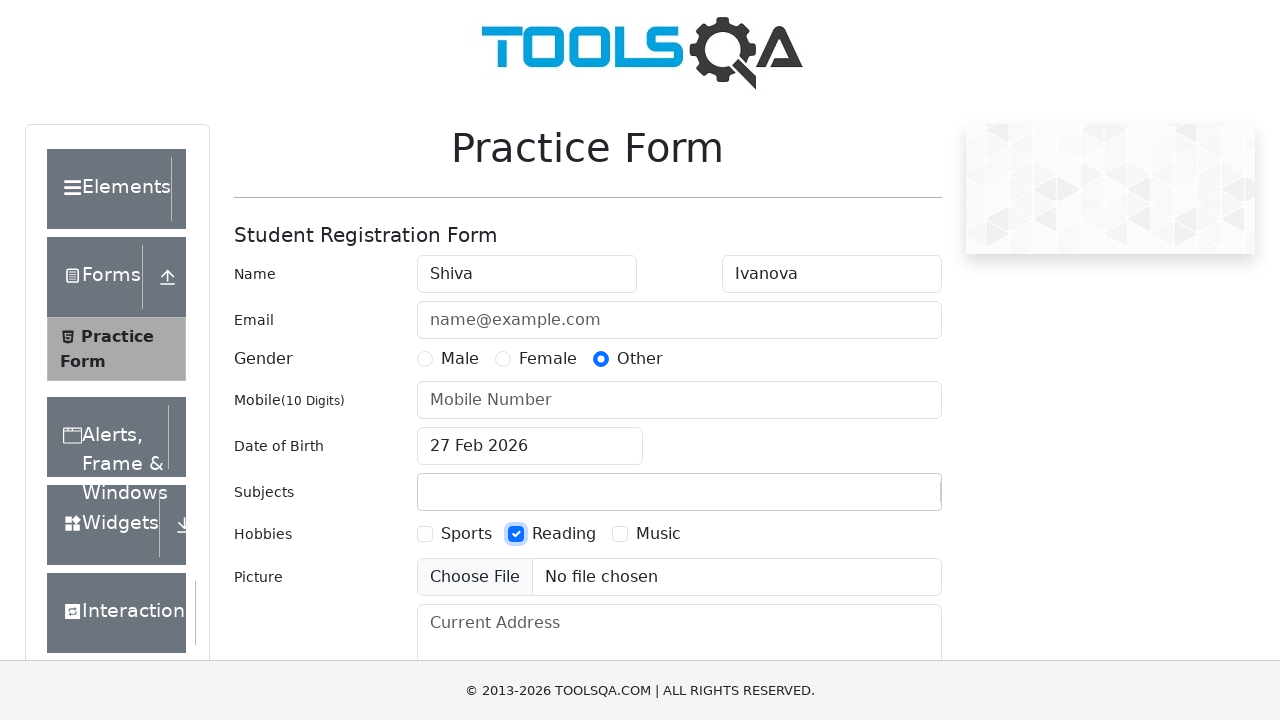

Clicked date of birth input to open calendar at (530, 446) on #dateOfBirthInput
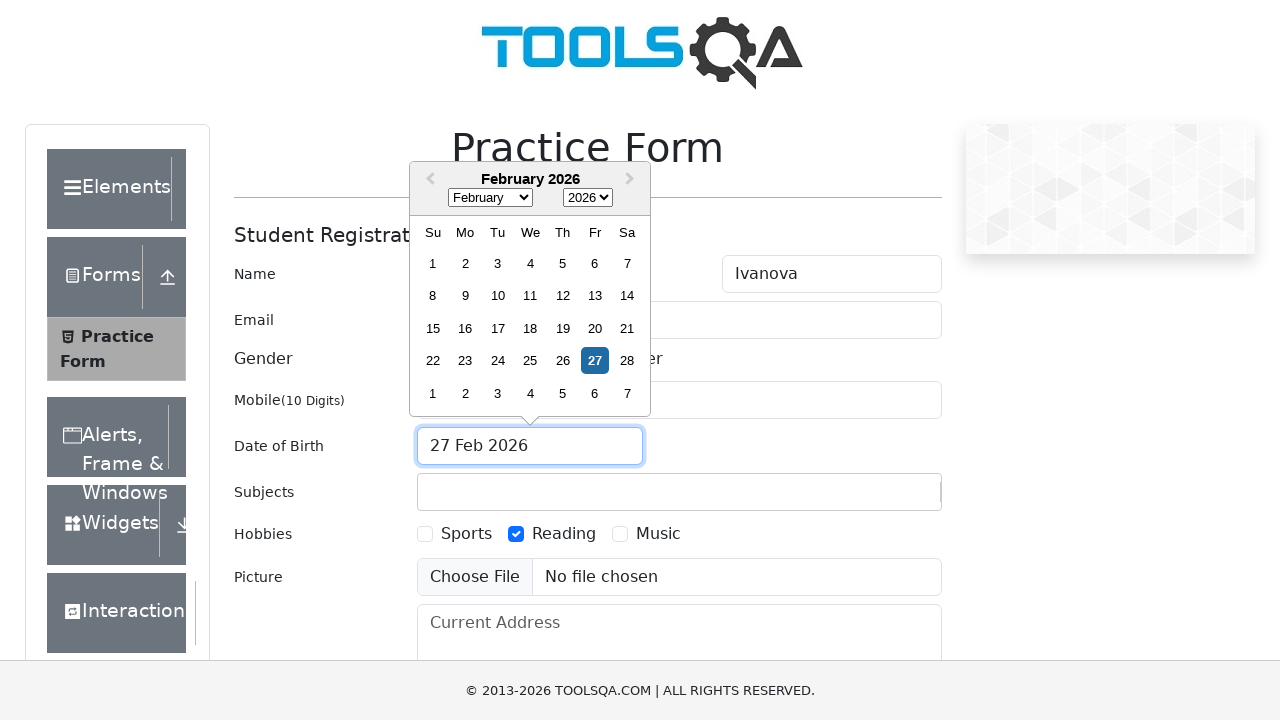

Selected month 'January' from date picker on .react-datepicker__month-select
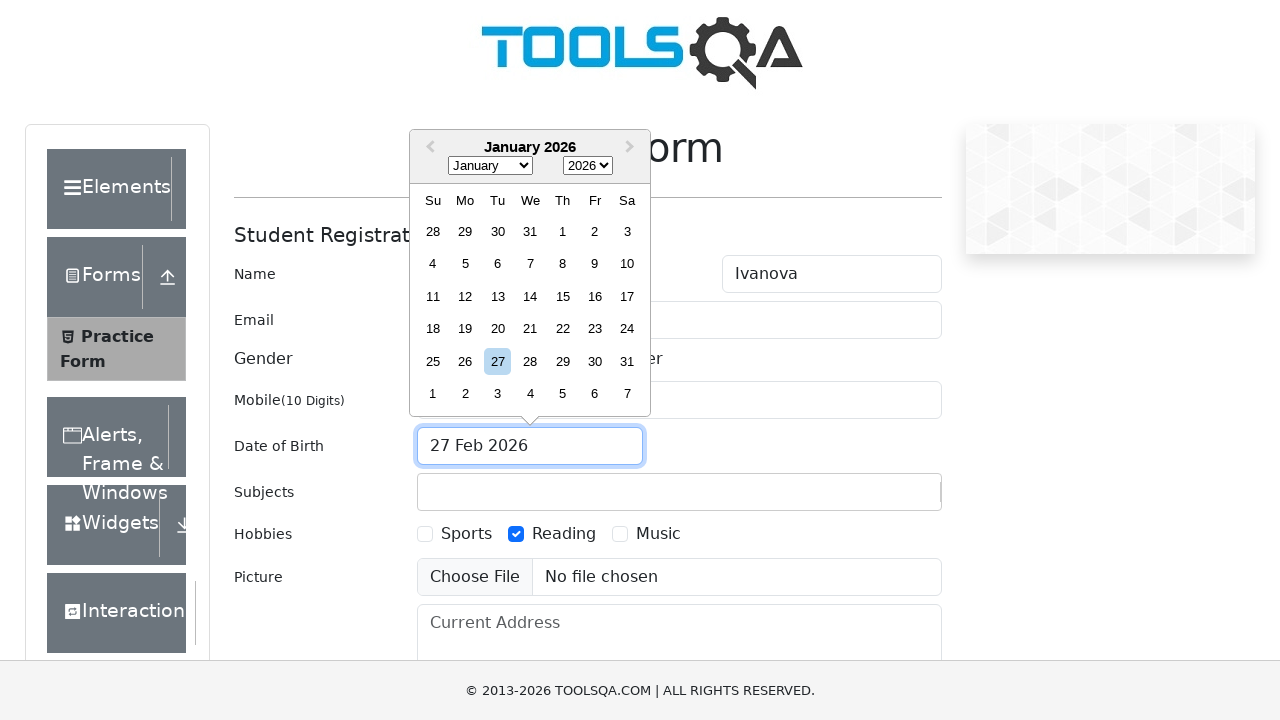

Selected year '1984' from date picker on .react-datepicker__year-select
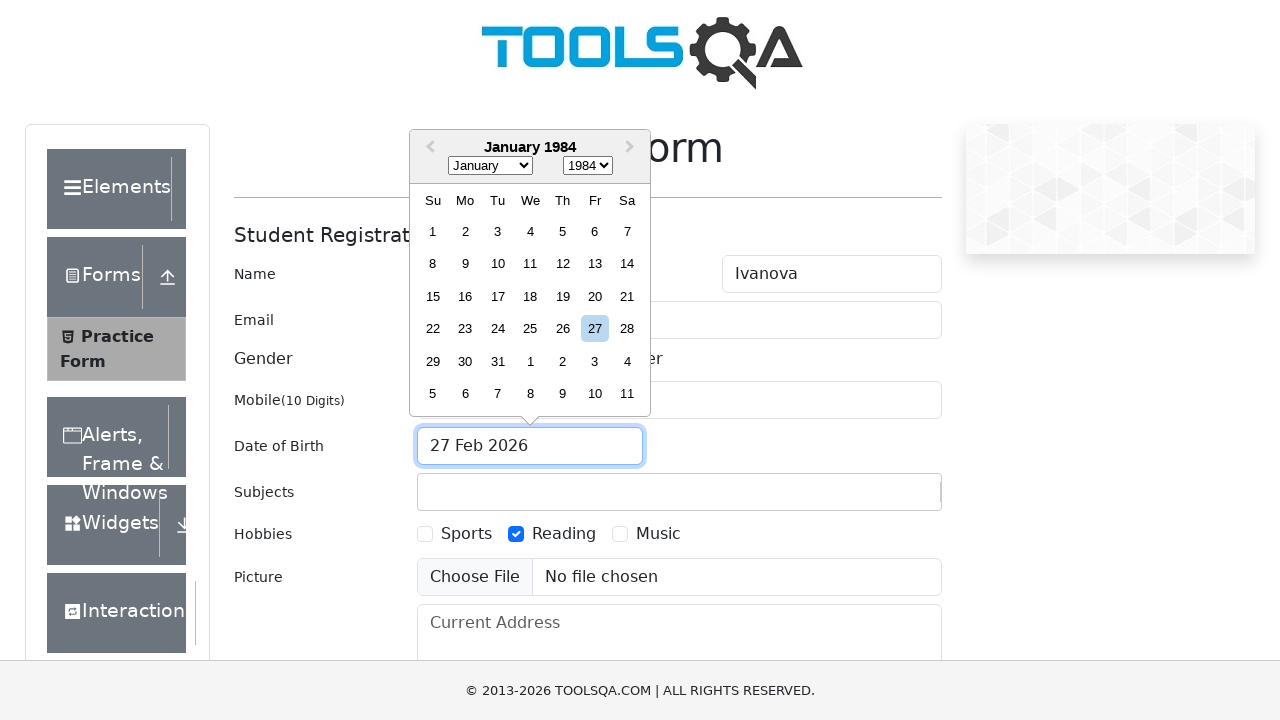

Selected day '23' from date picker at (465, 329) on .react-datepicker__day--023
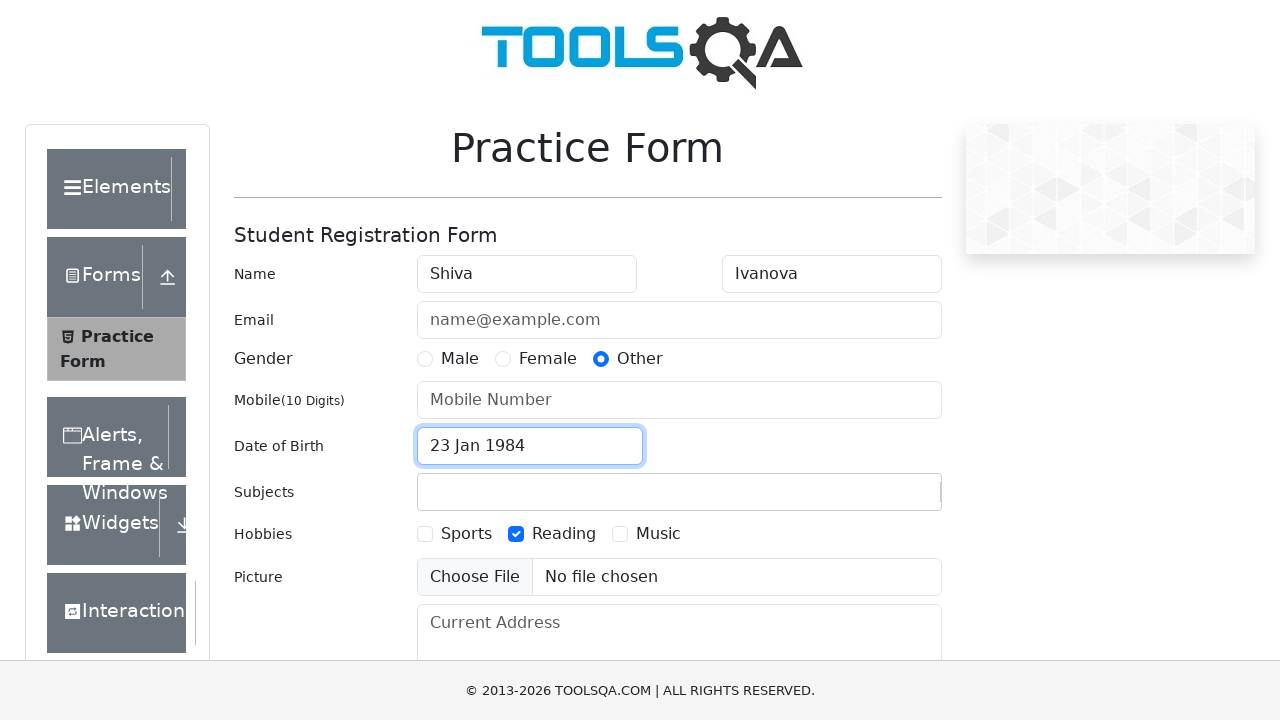

Filled subjects field with 'comp' on #subjectsInput
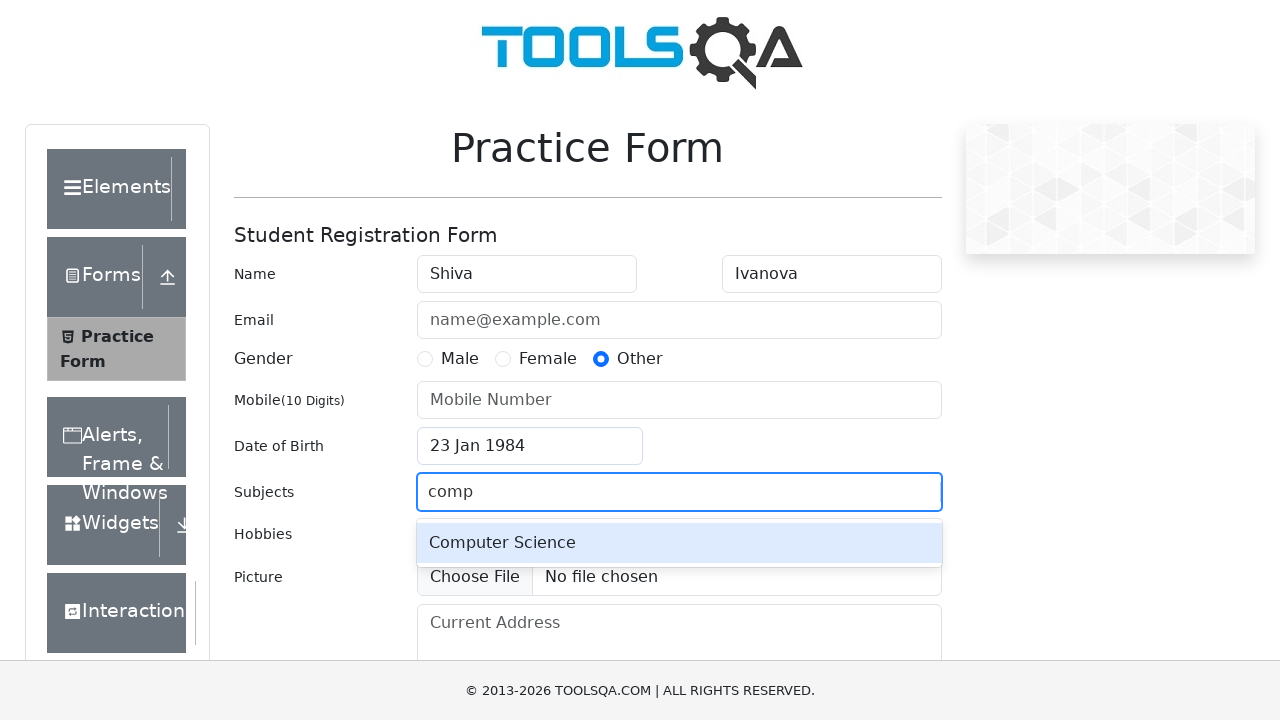

Pressed Enter to confirm subject selection on #subjectsInput
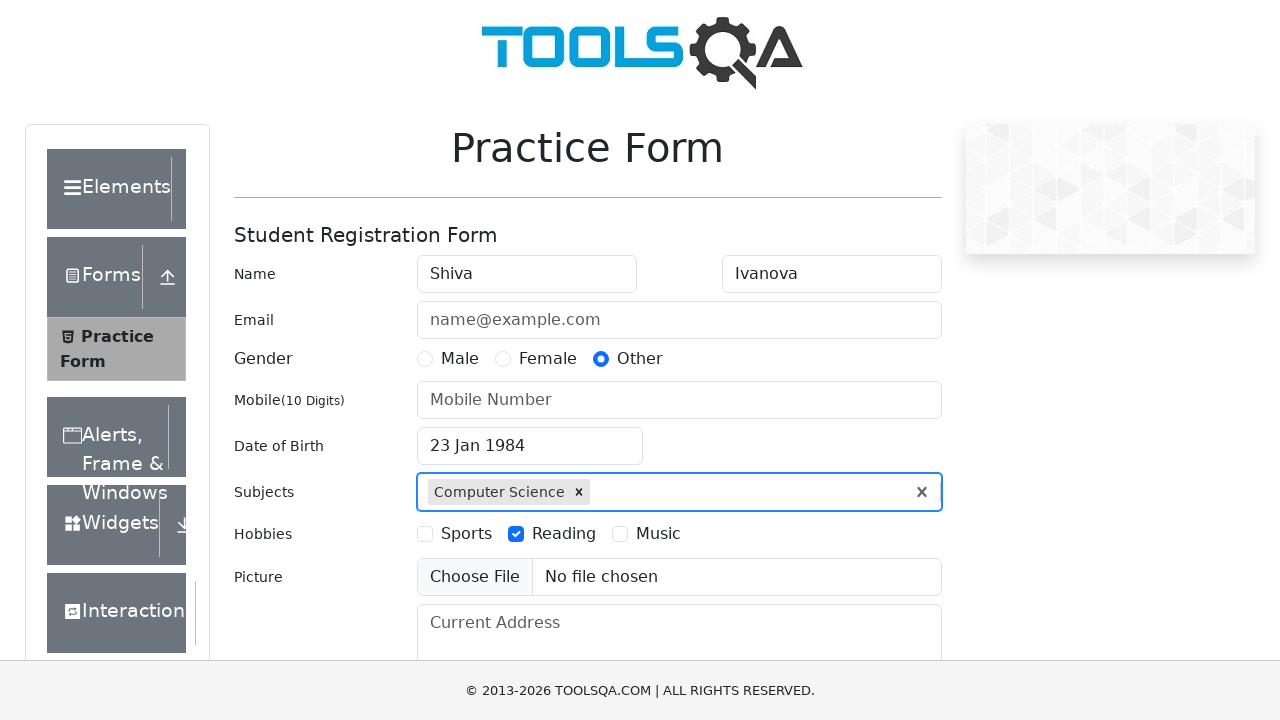

Filled phone number field with '1234567890' on #userNumber
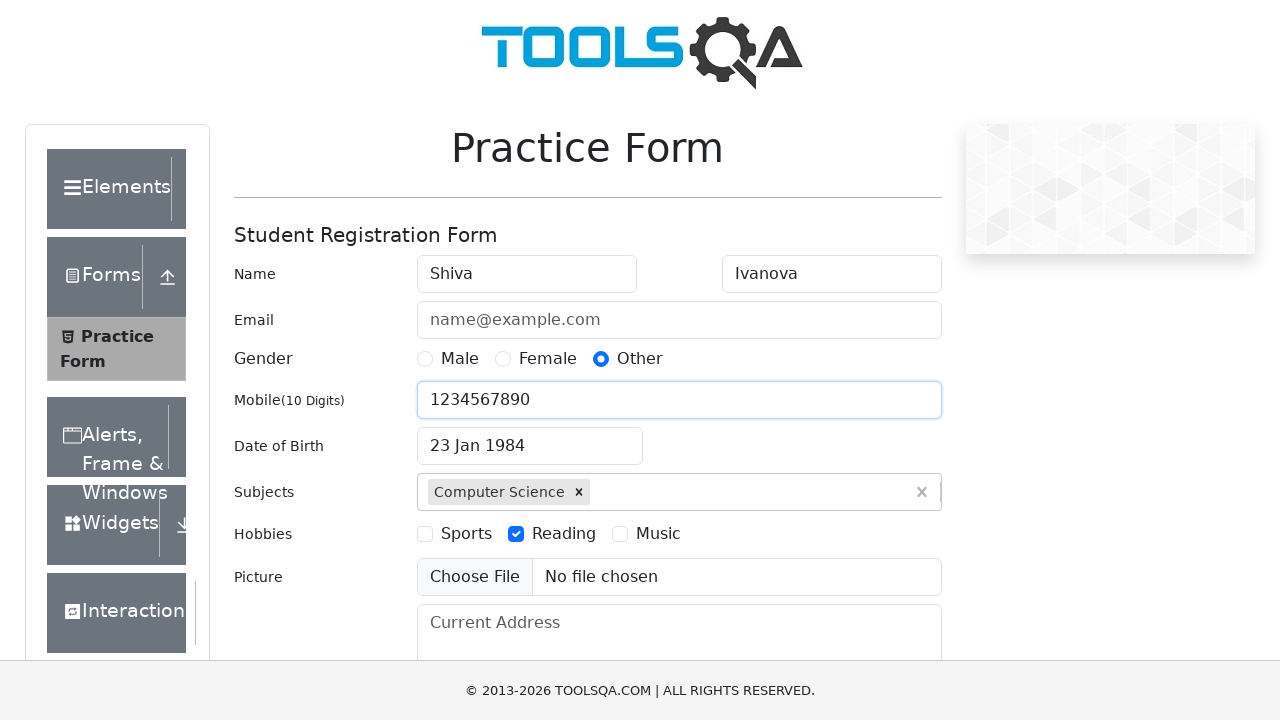

Filled current address field with 'World' on #currentAddress
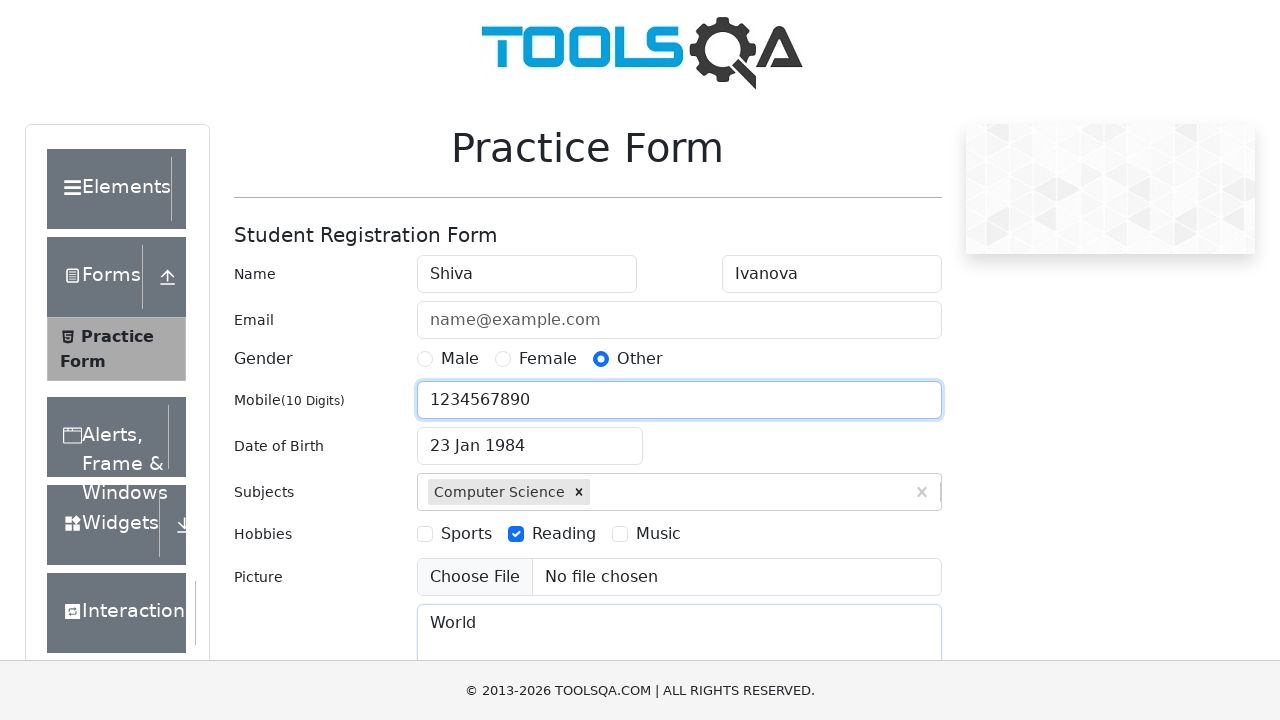

Filled state field with 'NCR' on #react-select-3-input
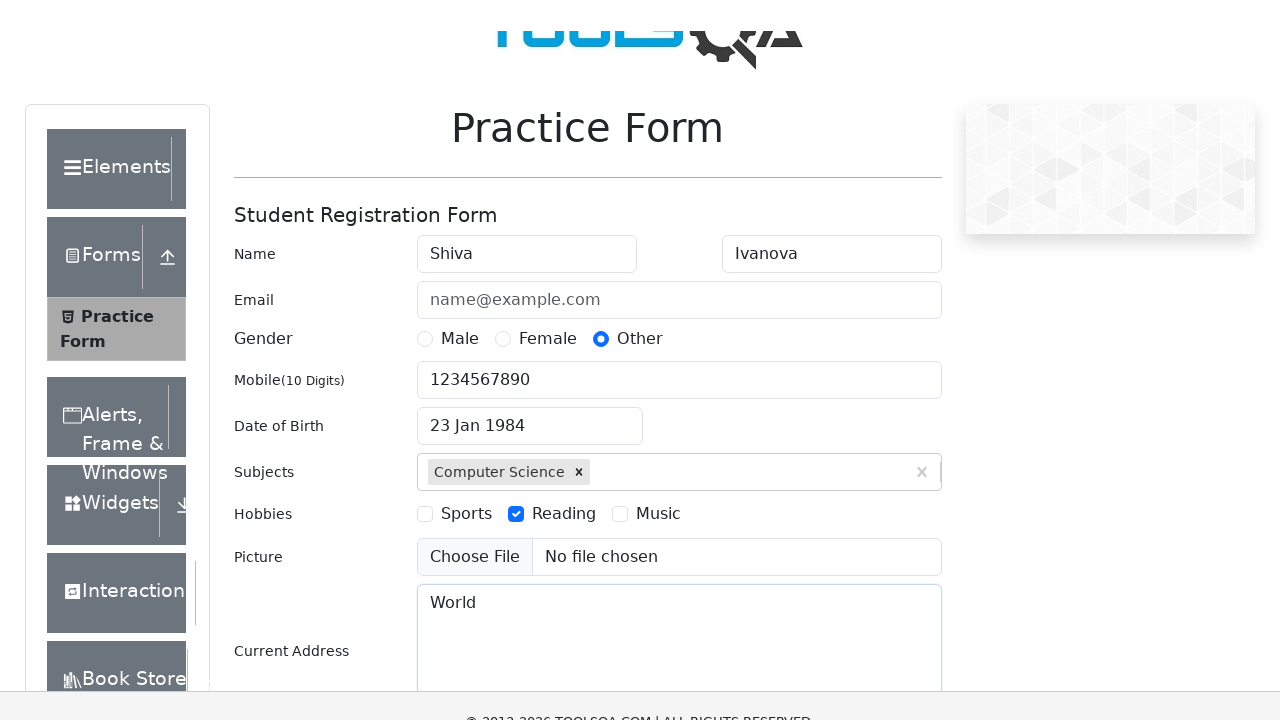

Pressed Enter to confirm state selection on #react-select-3-input
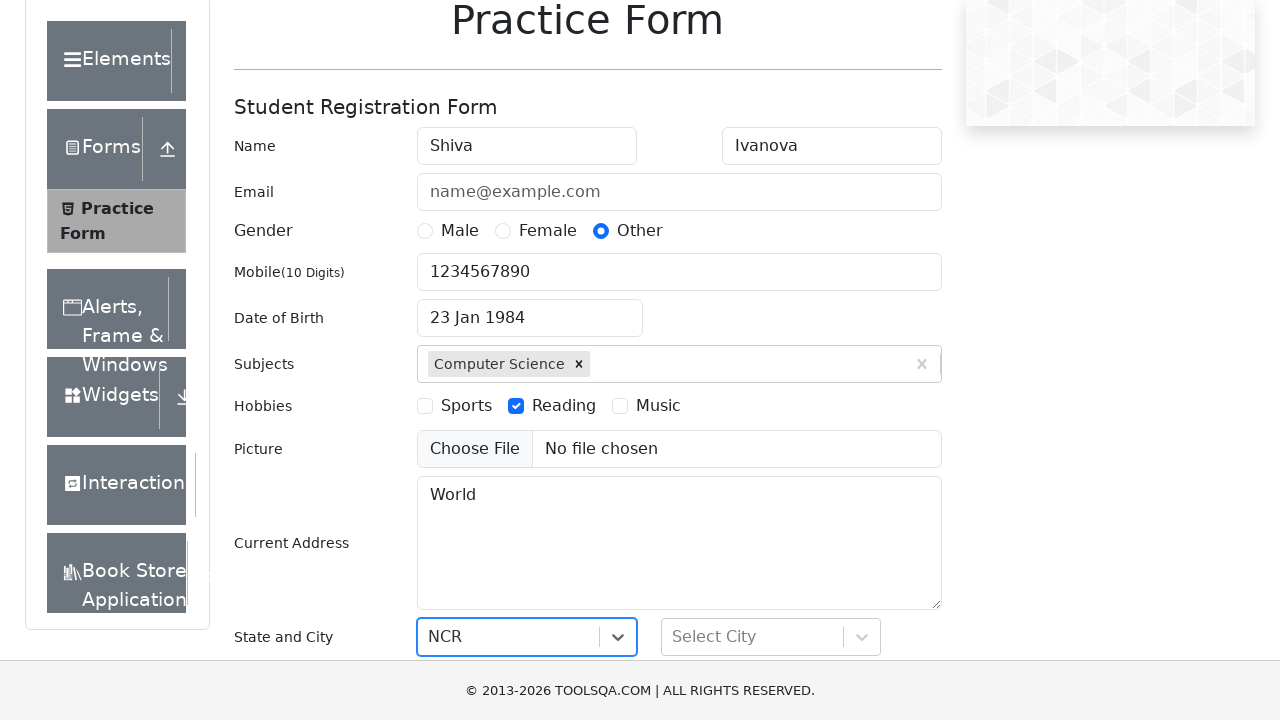

Filled city field with 'Delhi' on #react-select-4-input
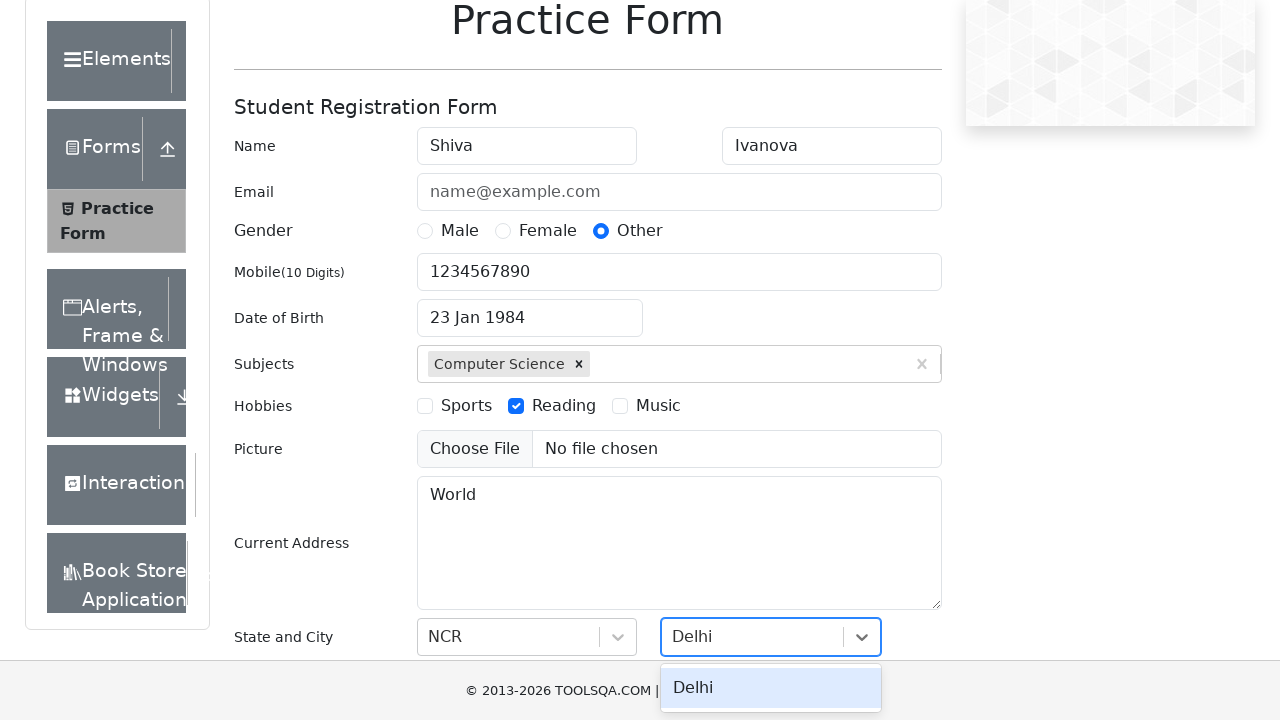

Pressed Enter to confirm city selection on #react-select-4-input
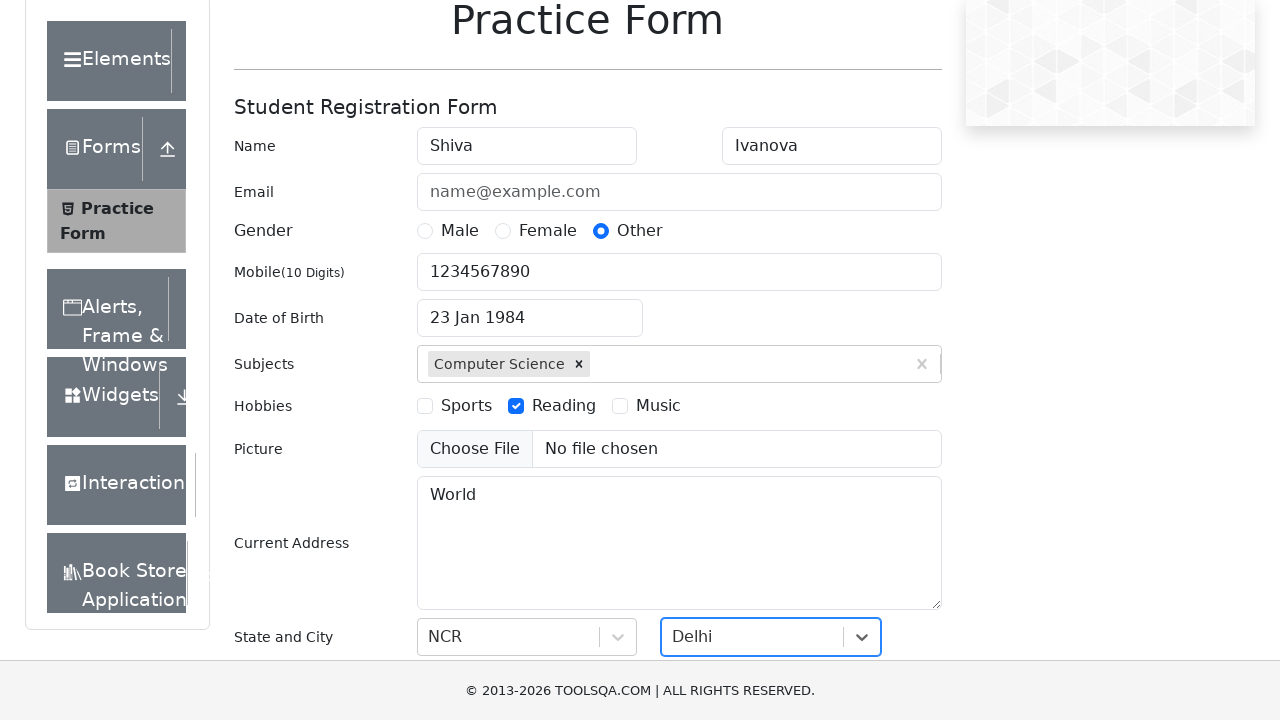

Scrolled submit button into view
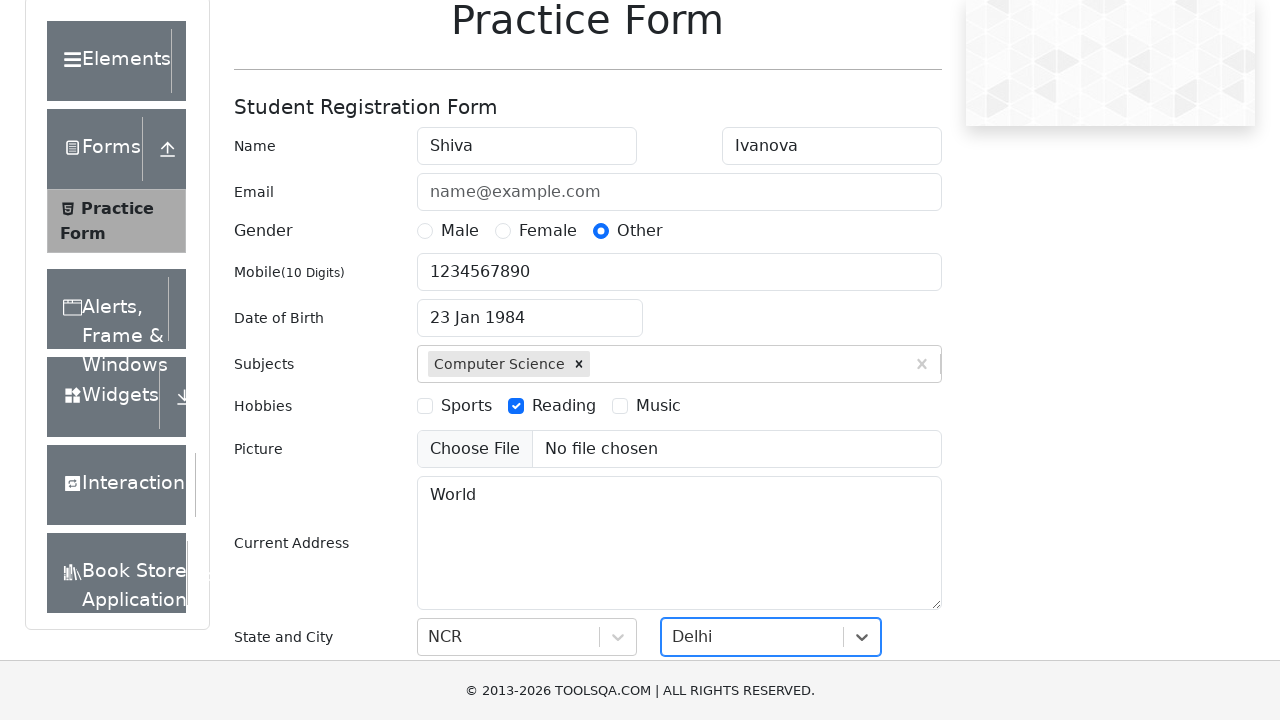

Clicked submit button to submit form at (885, 499) on #submit
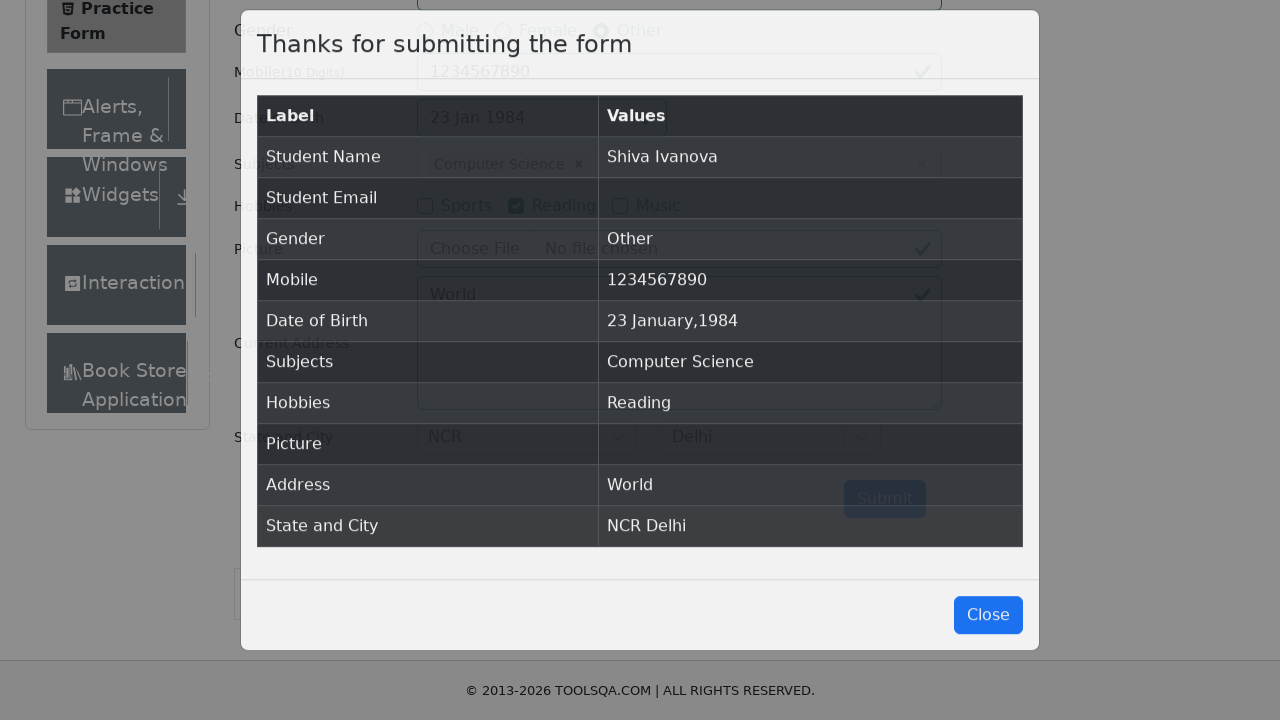

Submission confirmation modal appeared
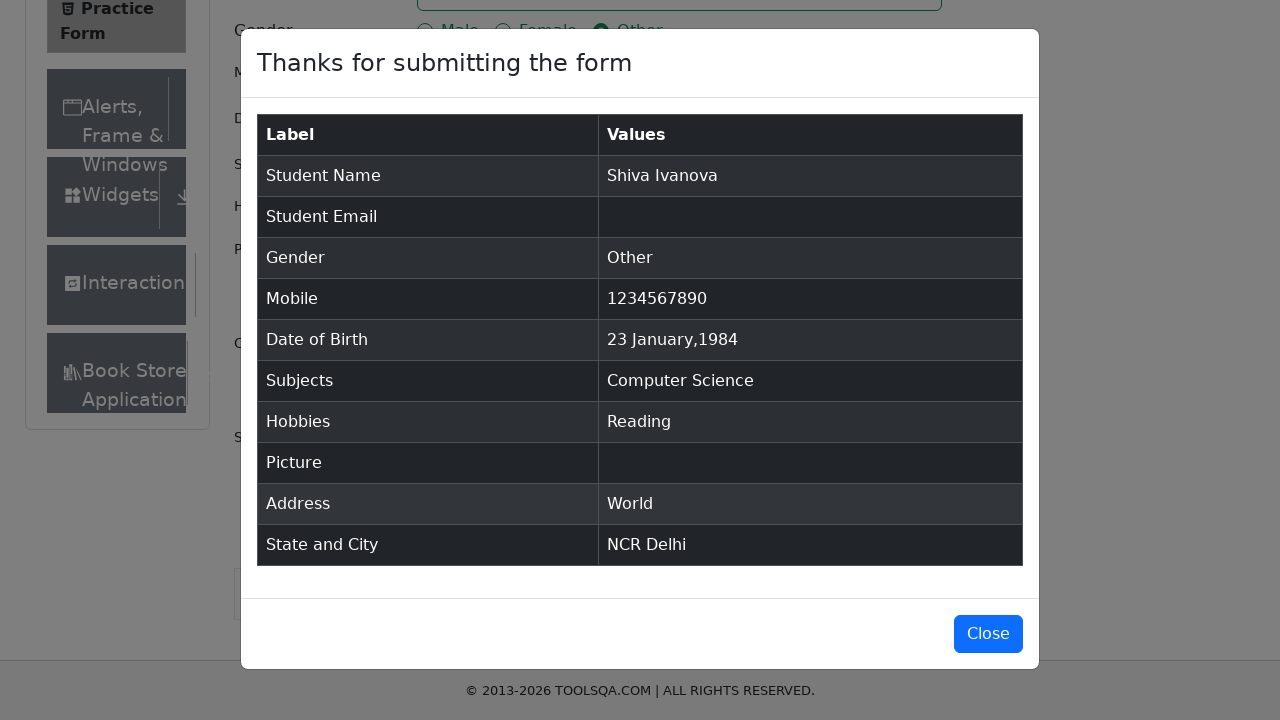

Verified modal title contains 'Thanks for submitting the form'
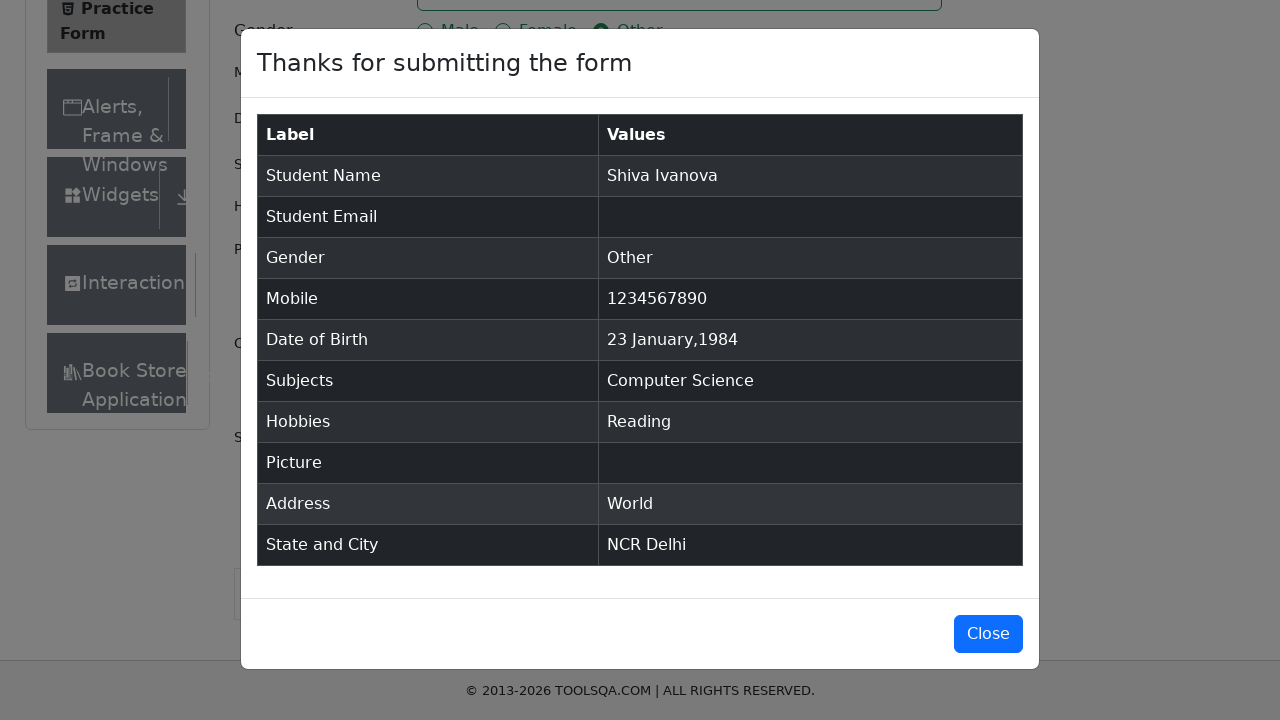

Retrieved submitted data from confirmation table
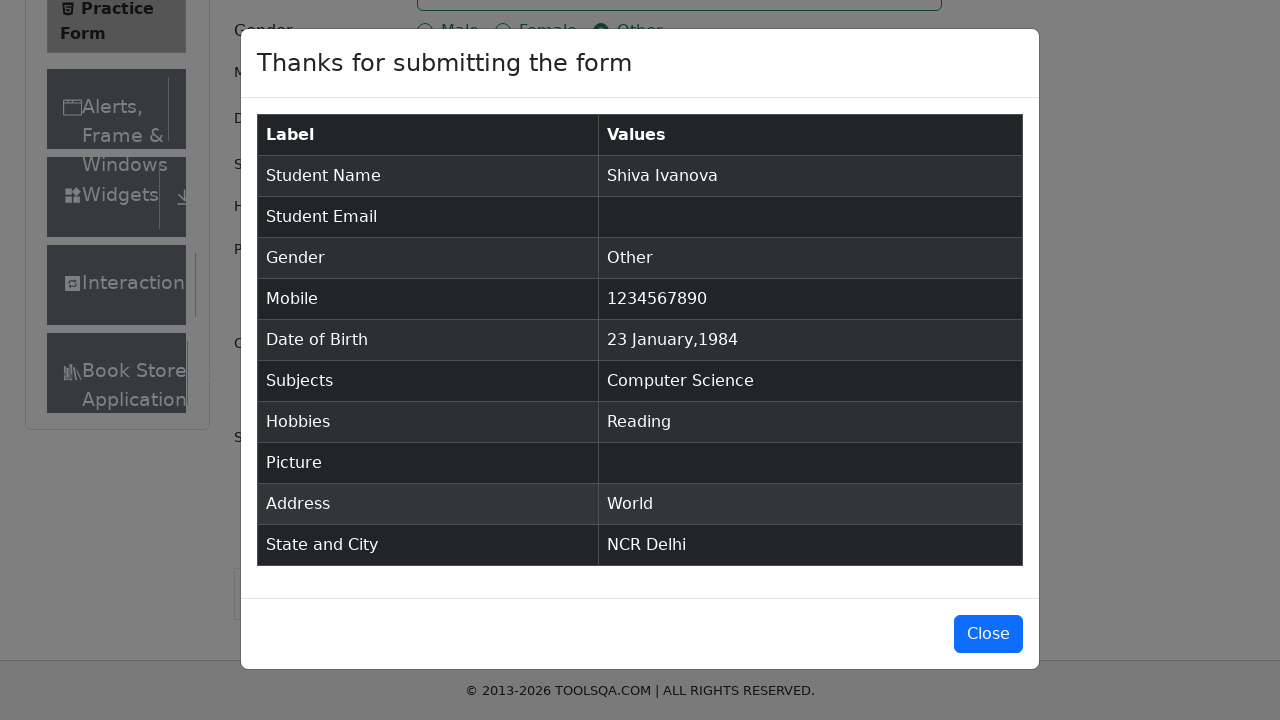

Verified full name 'Shiva Ivanova' in submission data
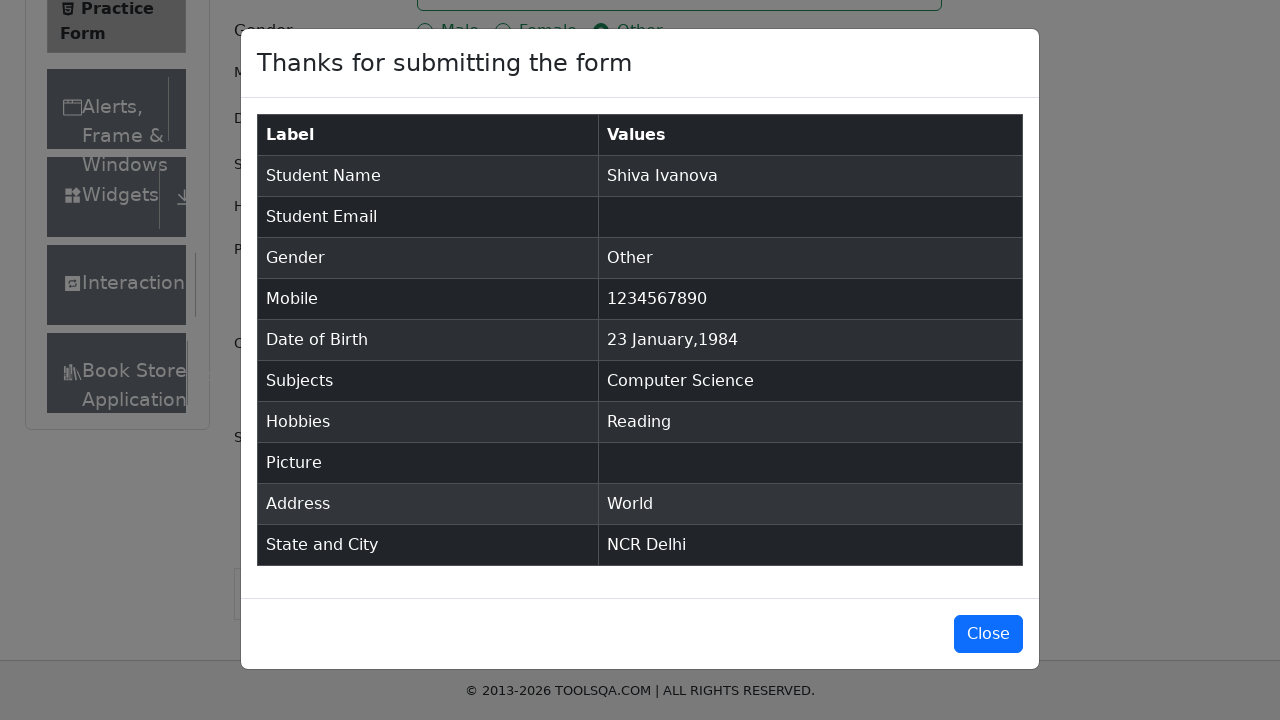

Verified date of birth '23 January,1984' in submission data
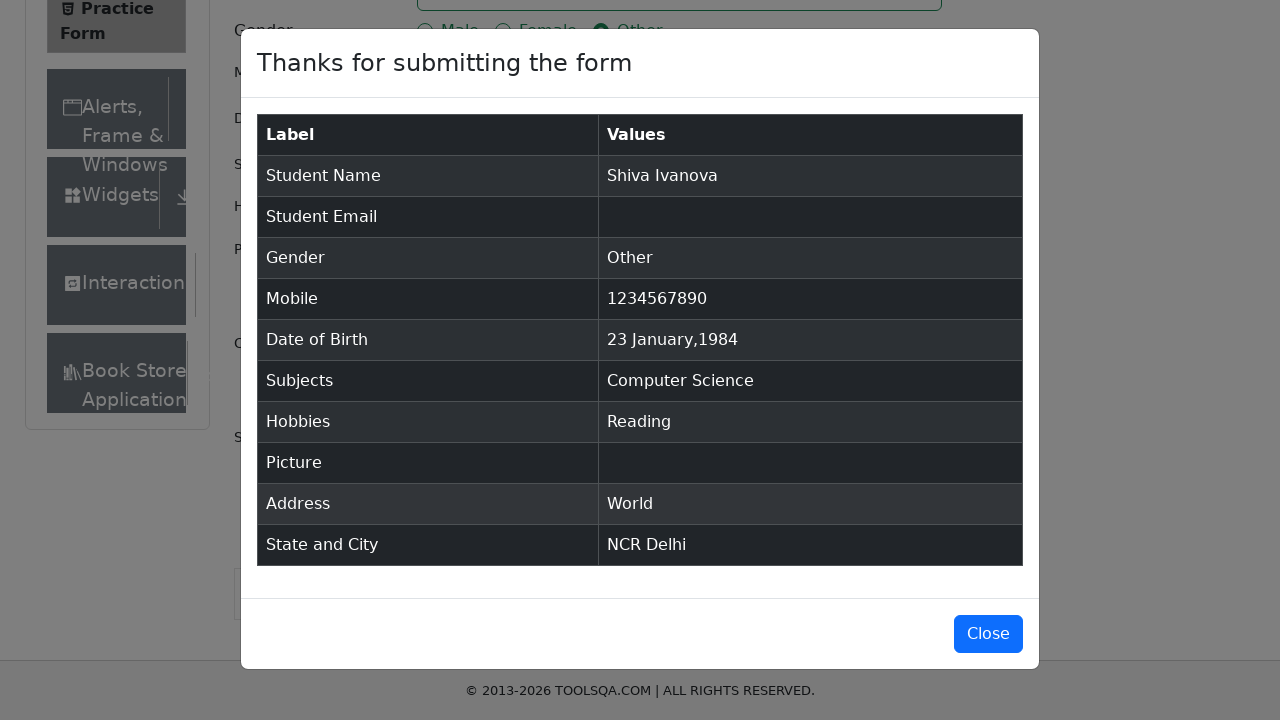

Verified address 'World' in submission data
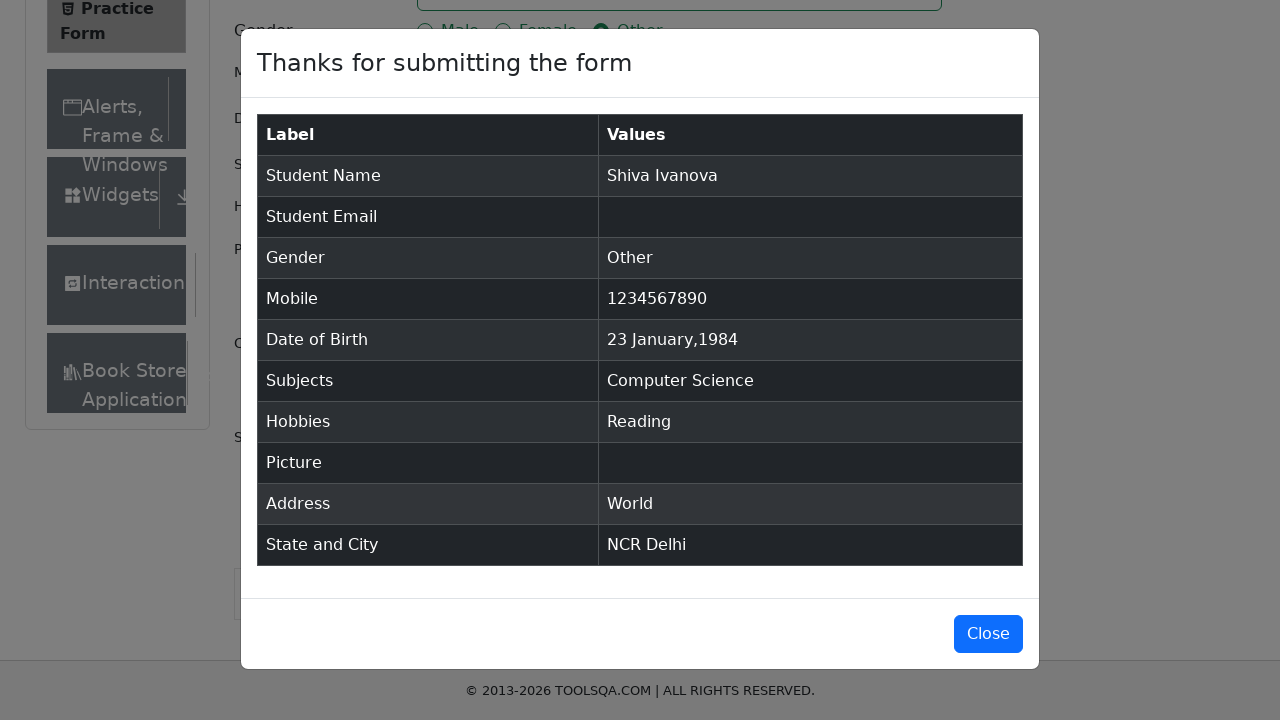

Verified state and city 'NCR Delhi' in submission data
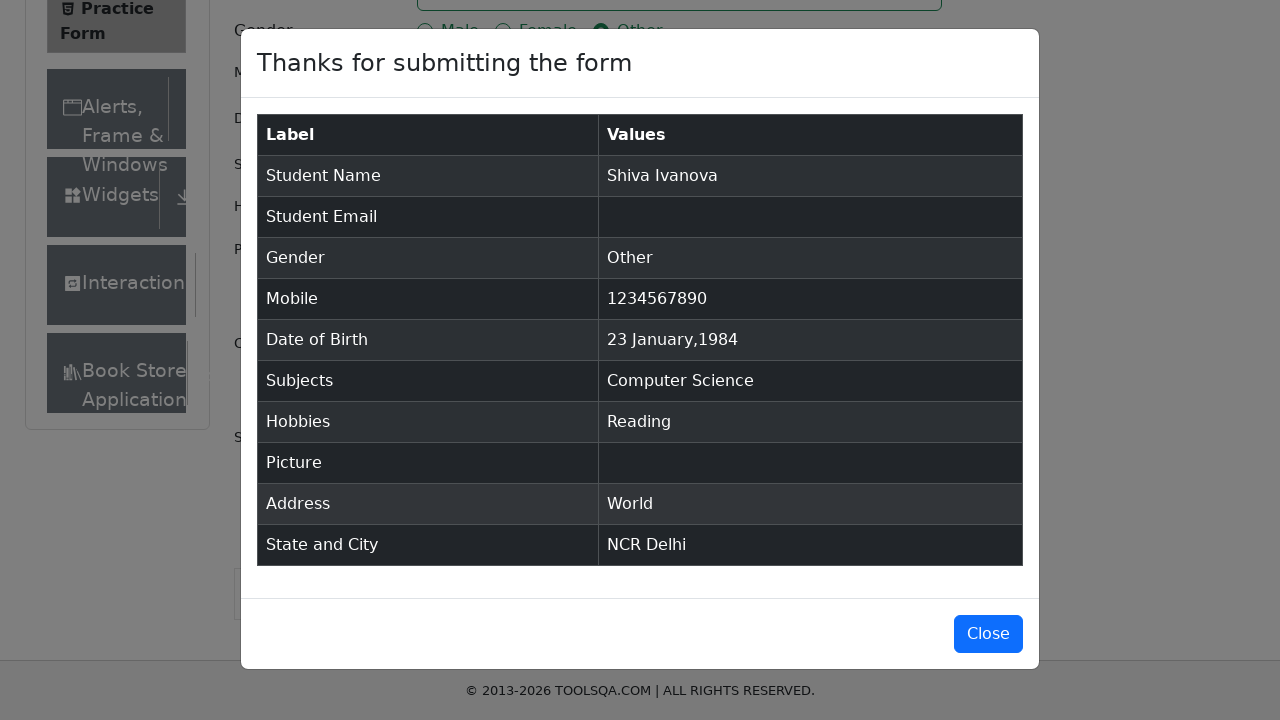

Verified gender 'Other' in submission data
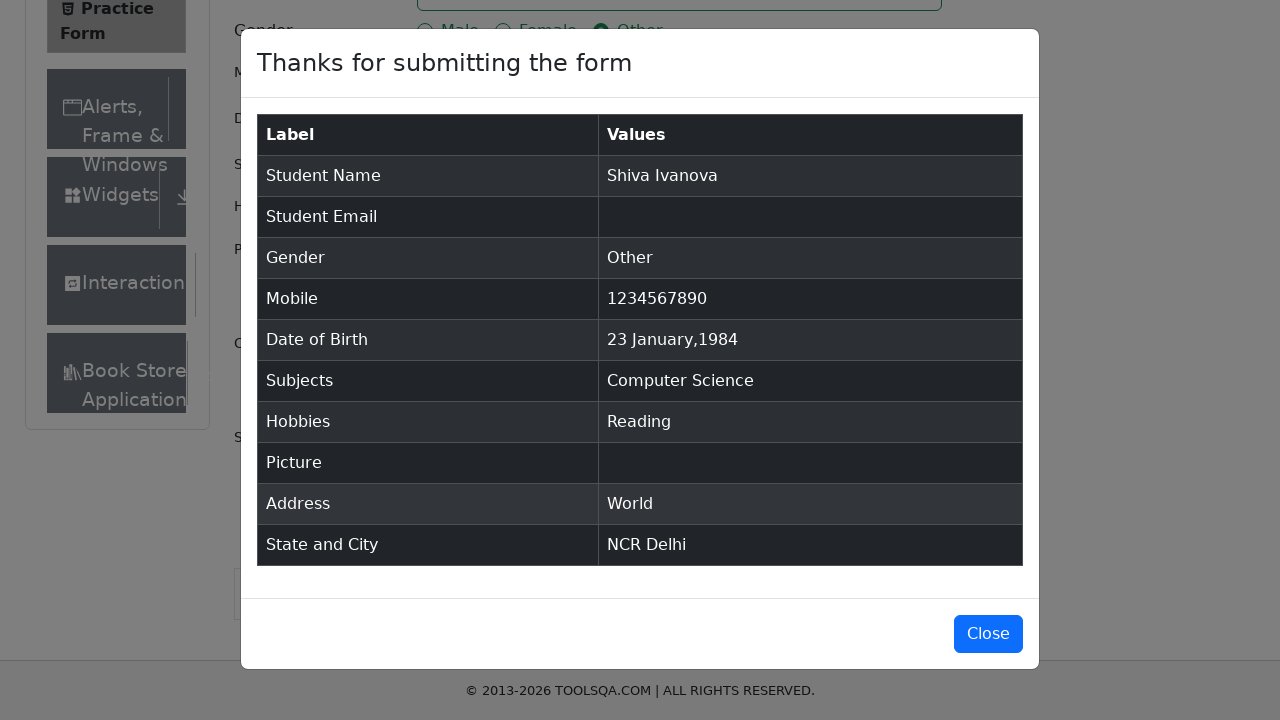

Verified hobby 'Reading' in submission data
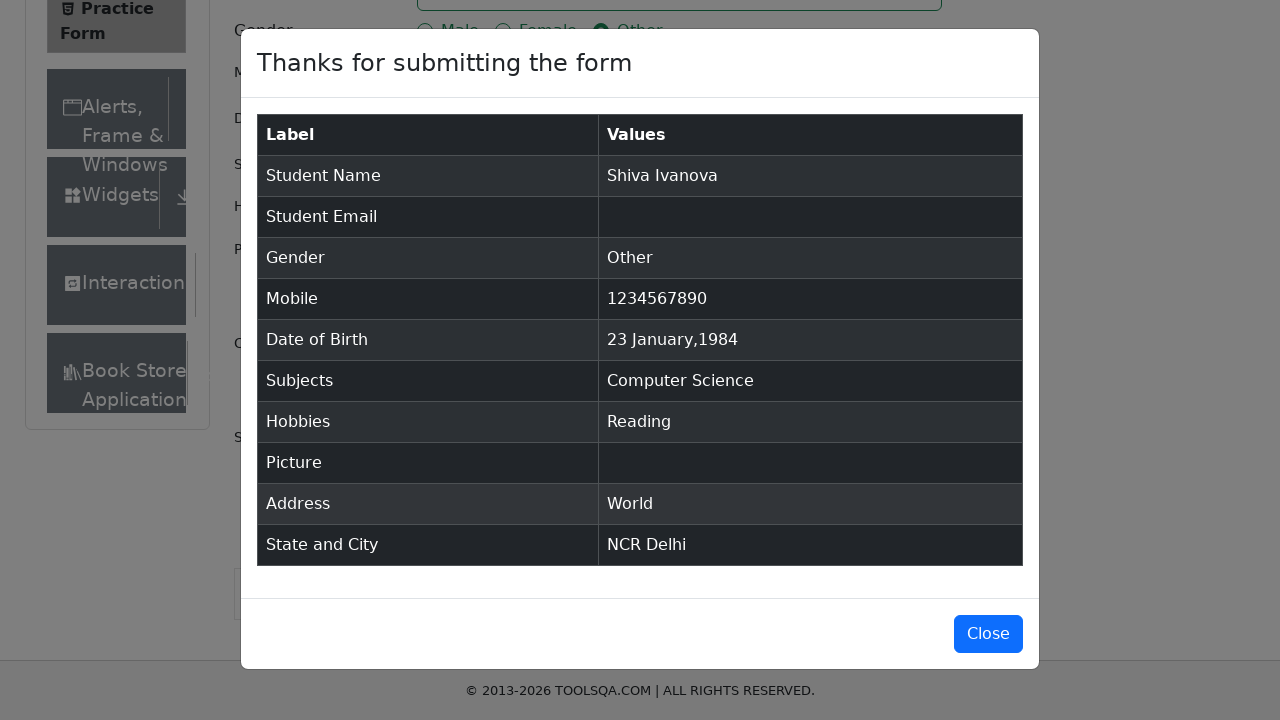

Verified subject 'Computer Science' in submission data
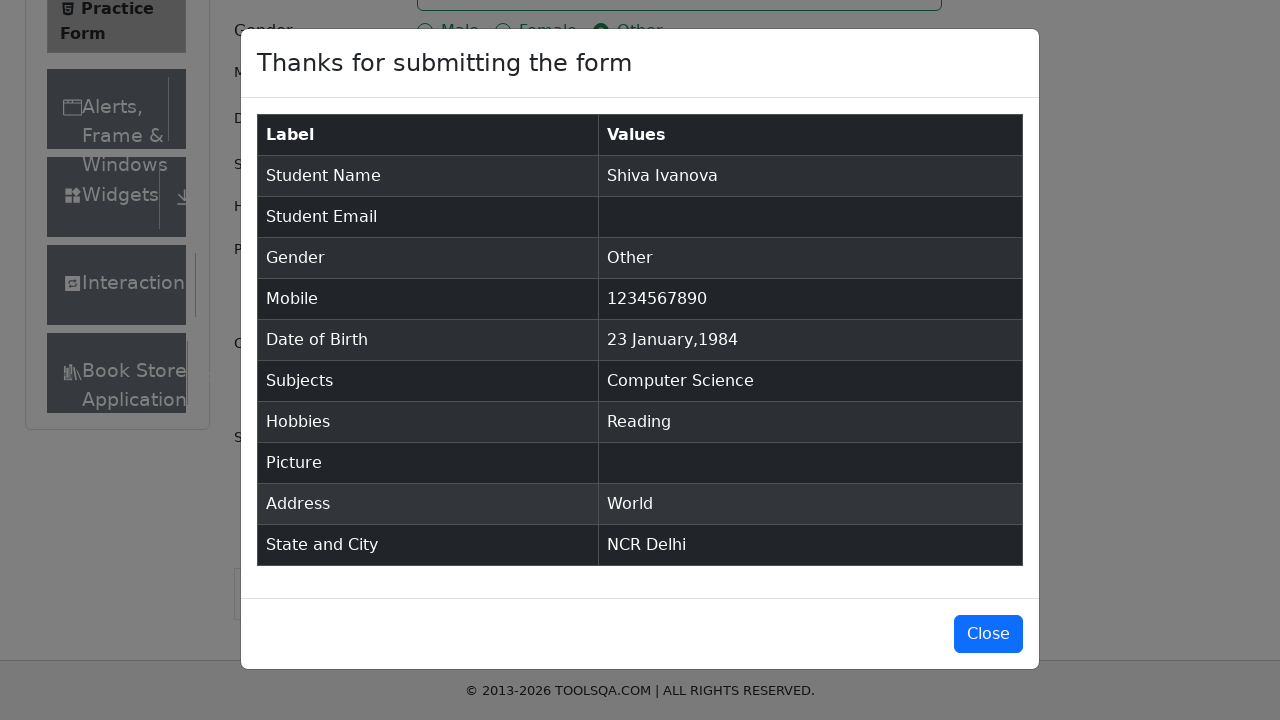

Verified phone number '1234567890' in submission data
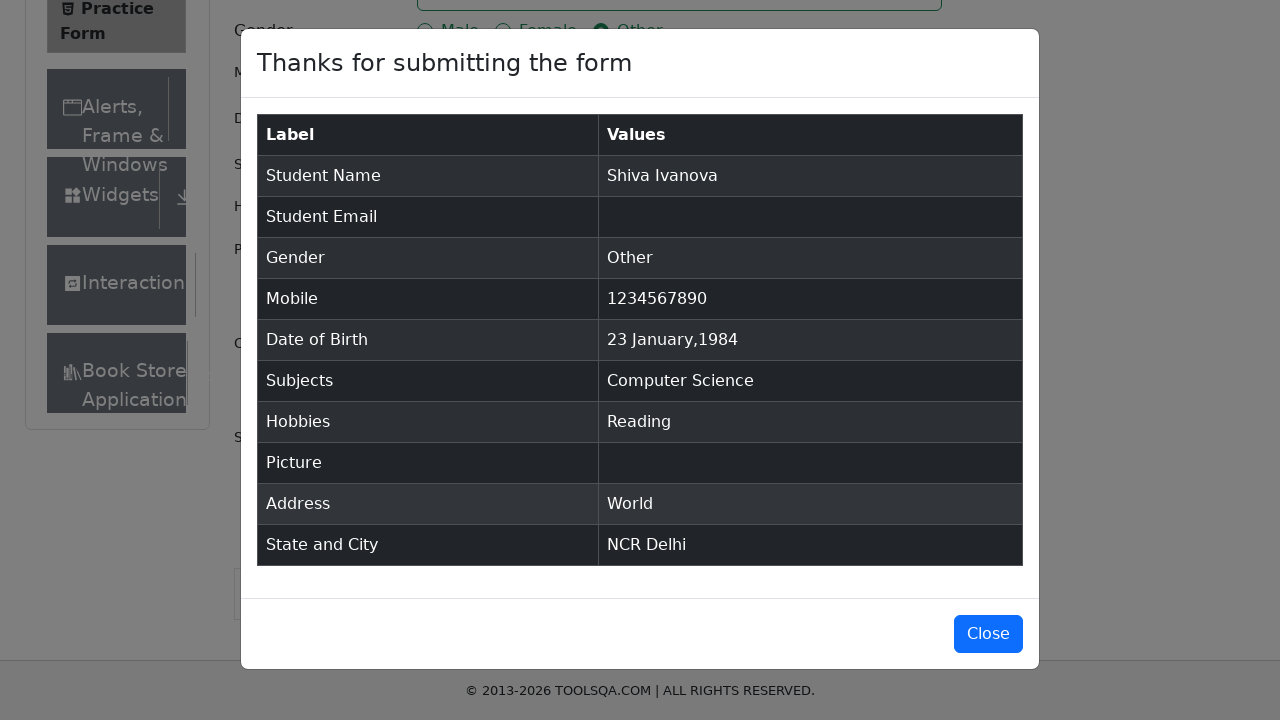

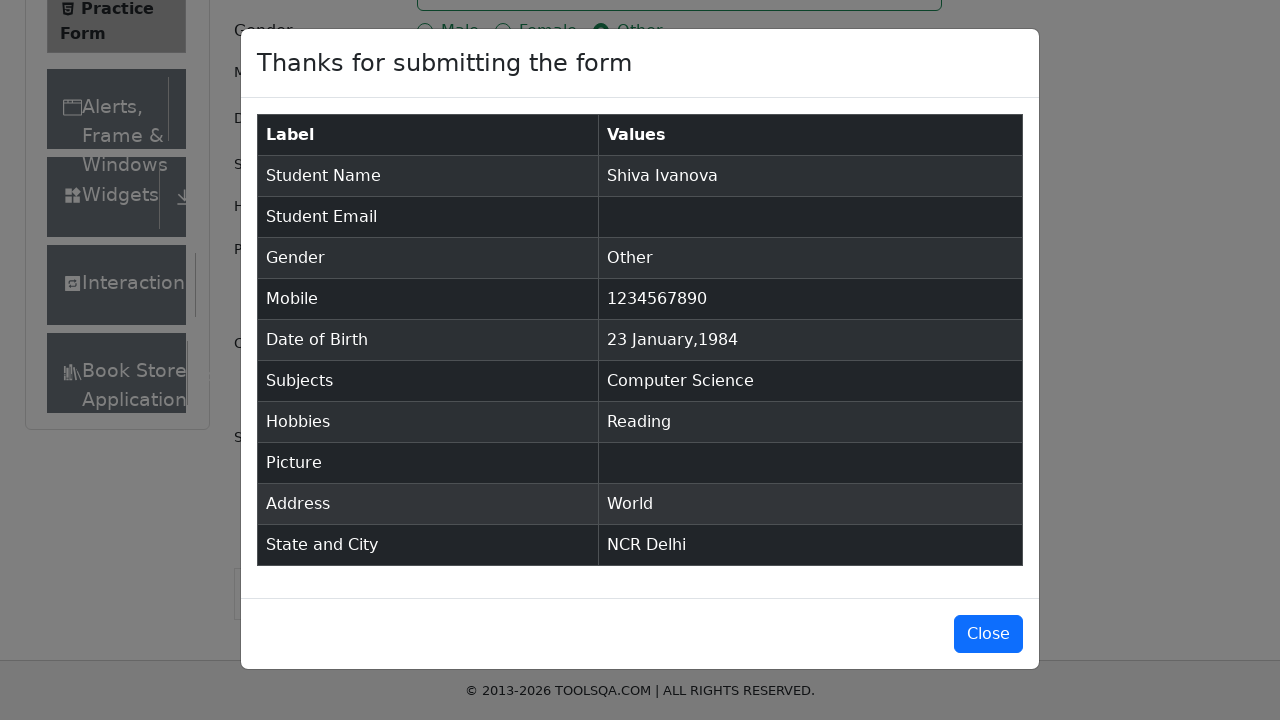